Fills out a registration form with first name, last name, address, email, and phone number, then verifies the page title

Starting URL: http://demo.automationtesting.in/Register.html

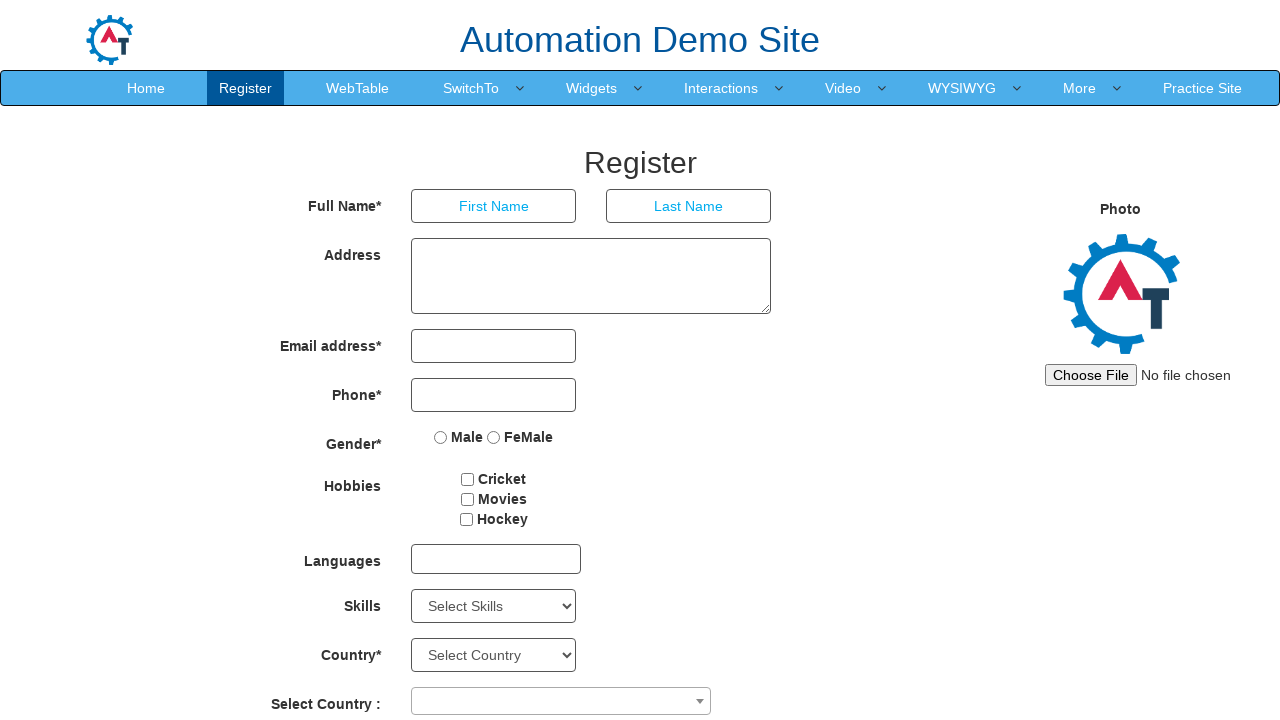

Filled first name field with 'mohamed' on //input[@ng-model='FirstName']
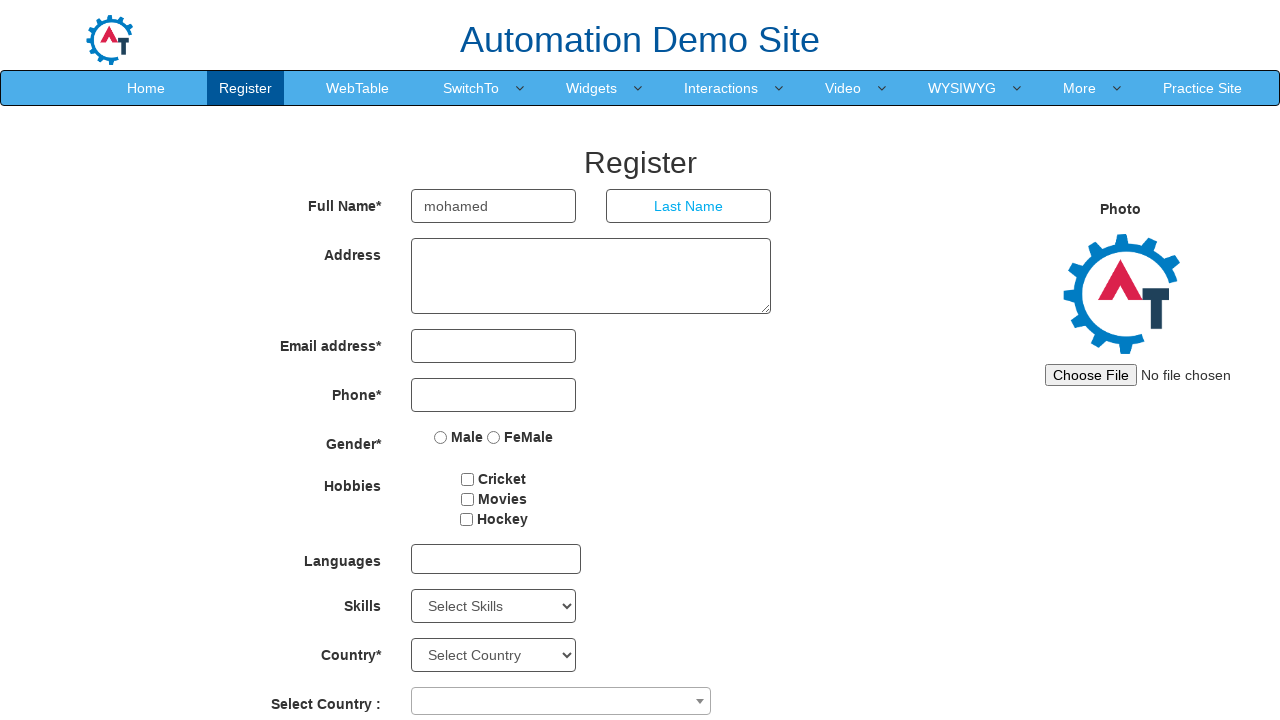

Filled last name field with 'ijaz' on //input[@ng-model='LastName']
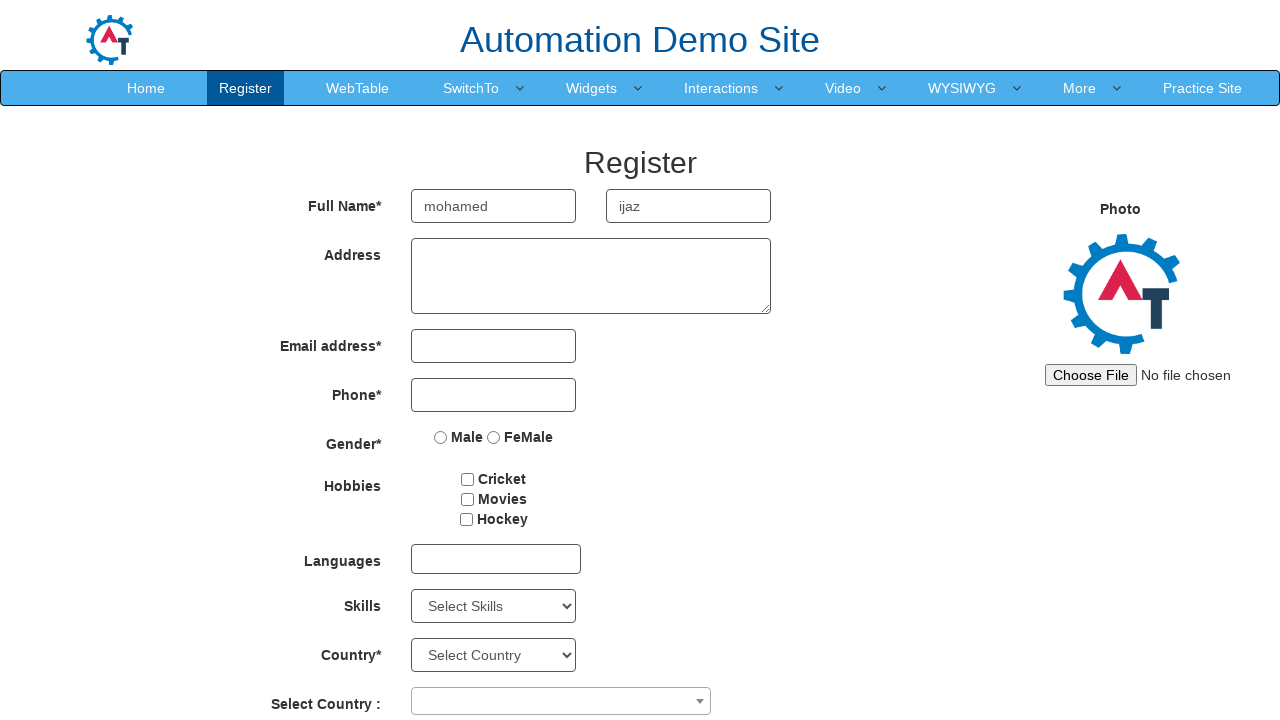

Filled address field with 'This is a text message' on //textarea[@ng-model='Adress']
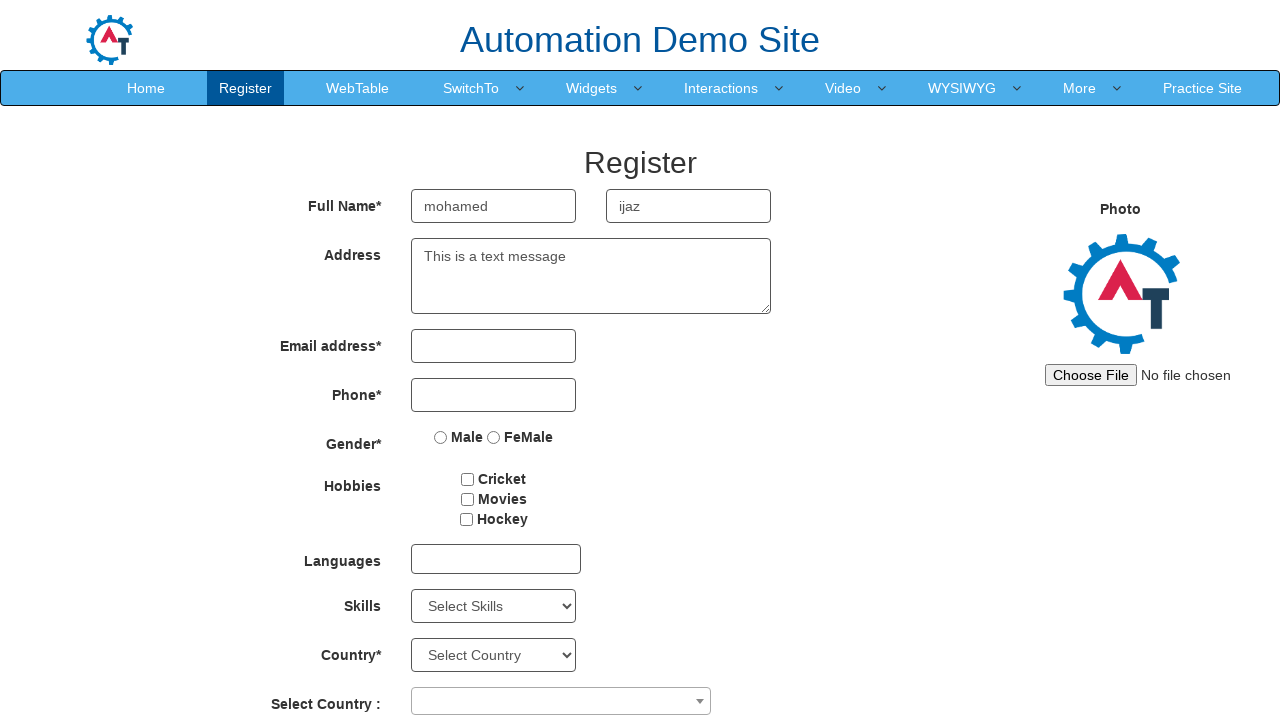

Filled email field with 'admin@gmail.com' on #eid input
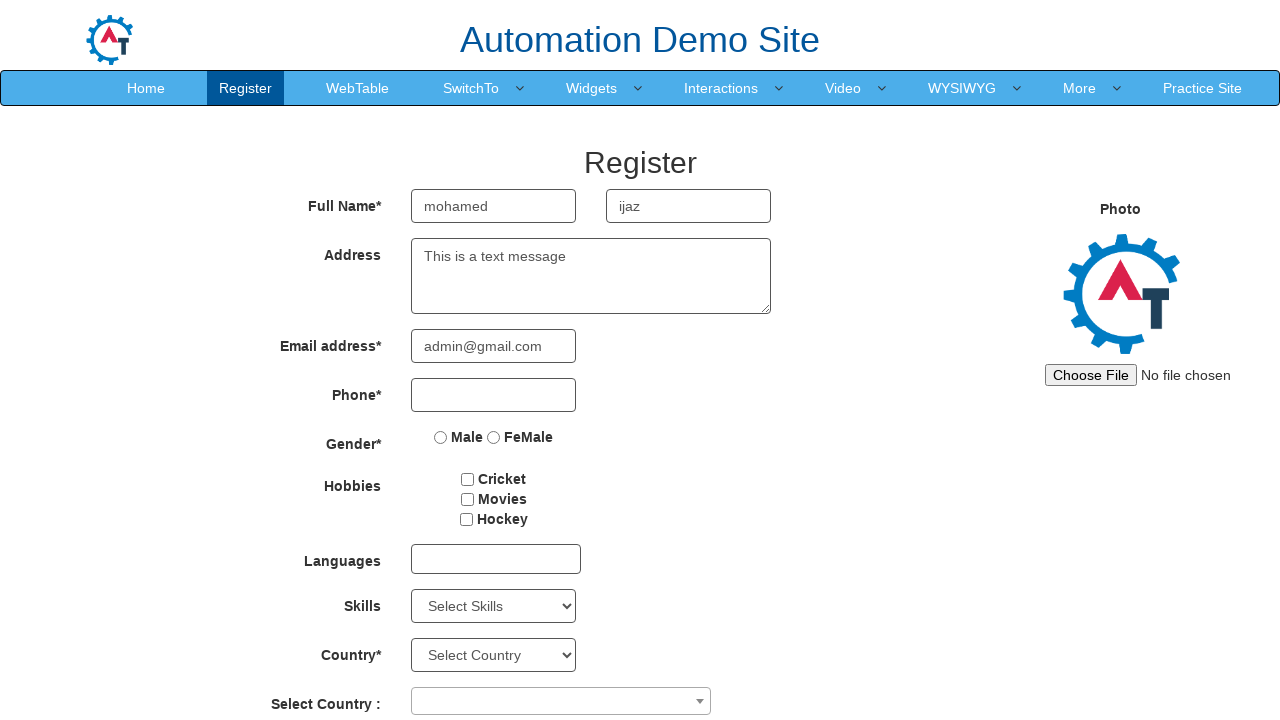

Filled phone number field with '0528542762' on //input[@ng-model='Phone']
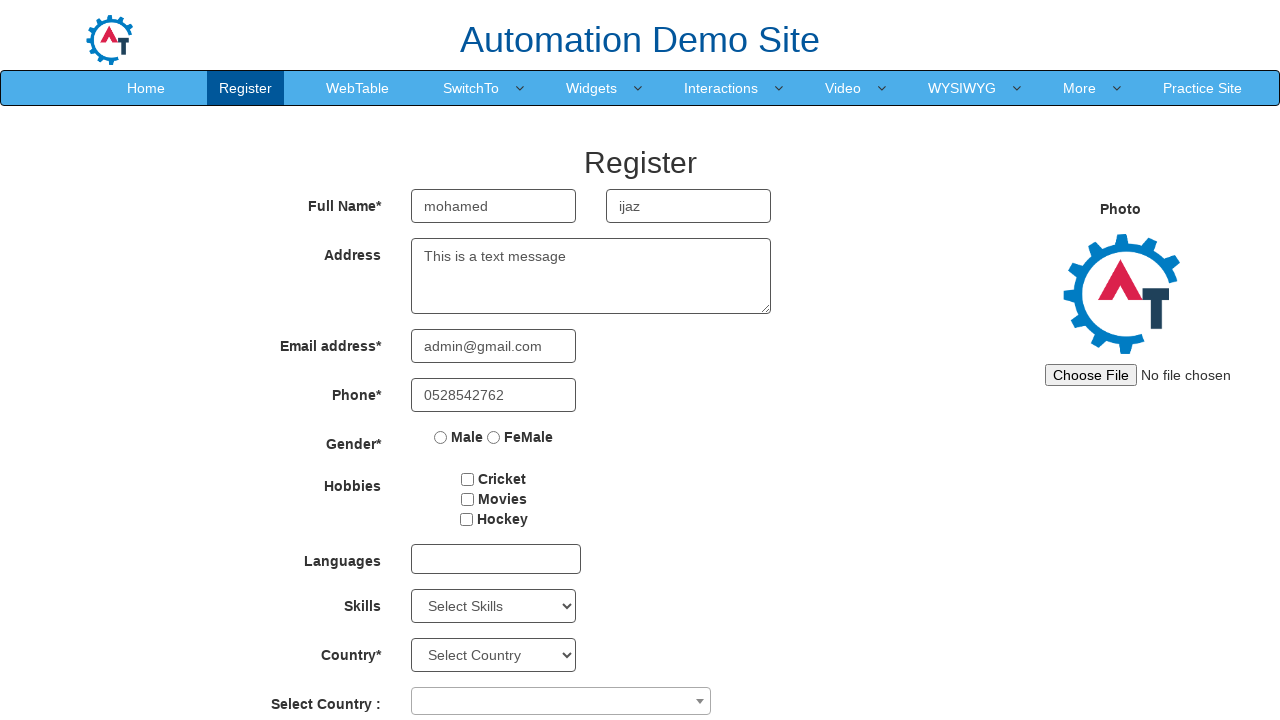

Verified page title is 'Register'
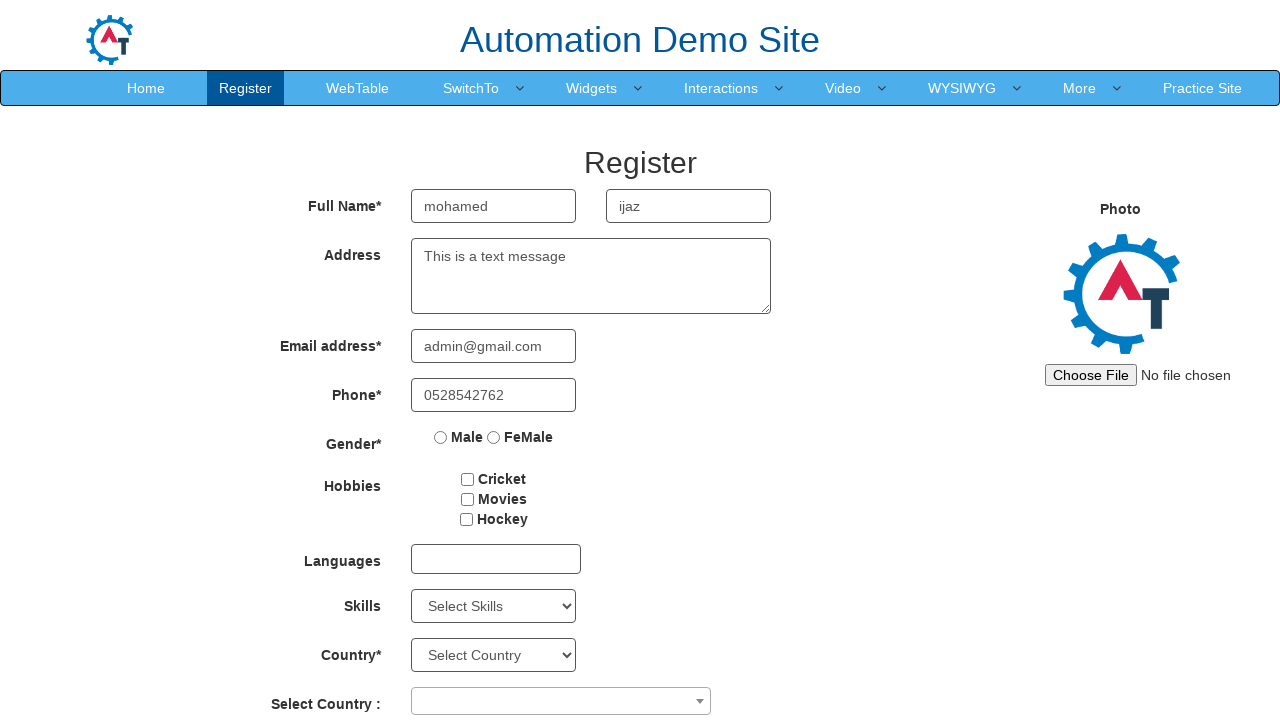

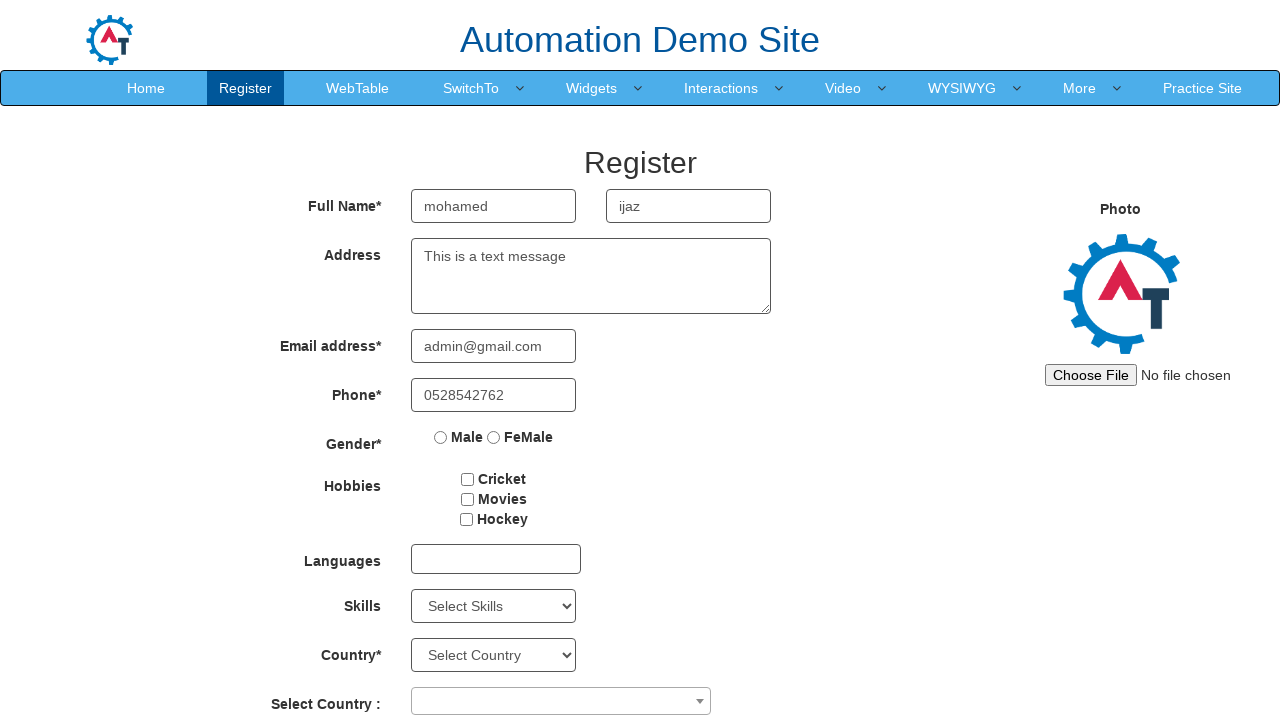